Tests todo list functionality by adding multiple todo items to the list

Starting URL: https://example.cypress.io/todo

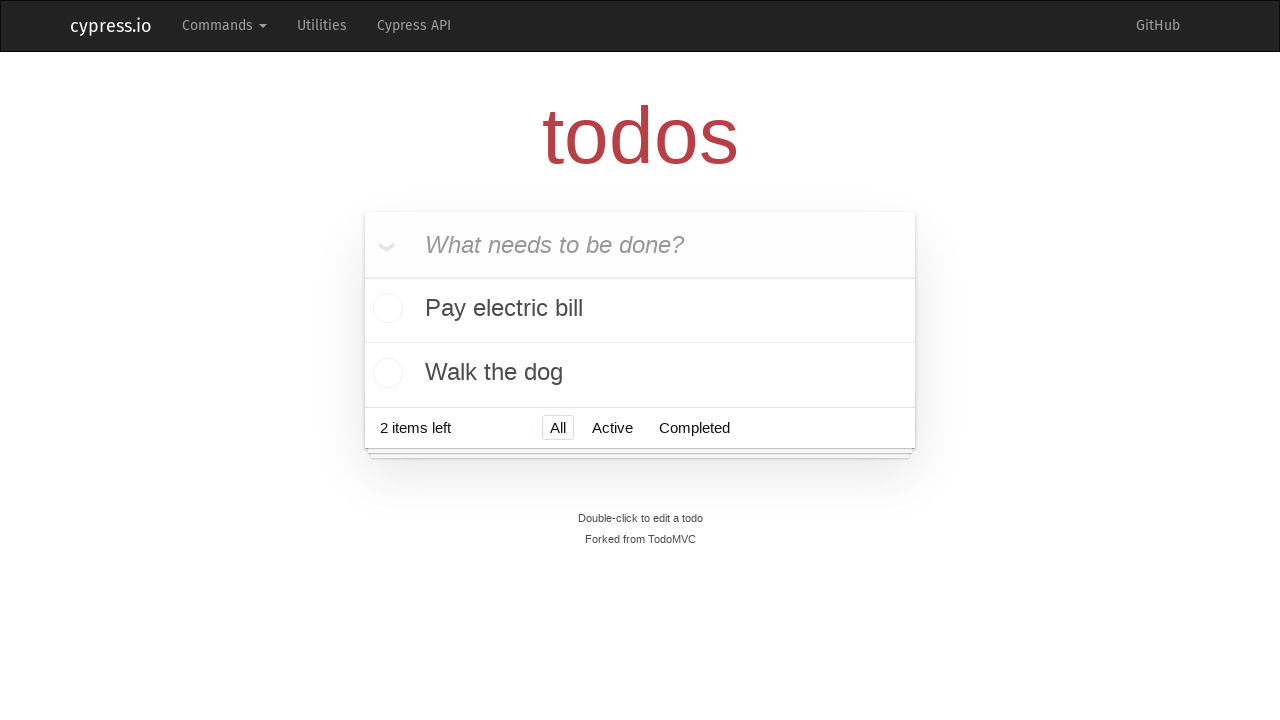

Filled todo input field with 'Visit Paris' on .new-todo
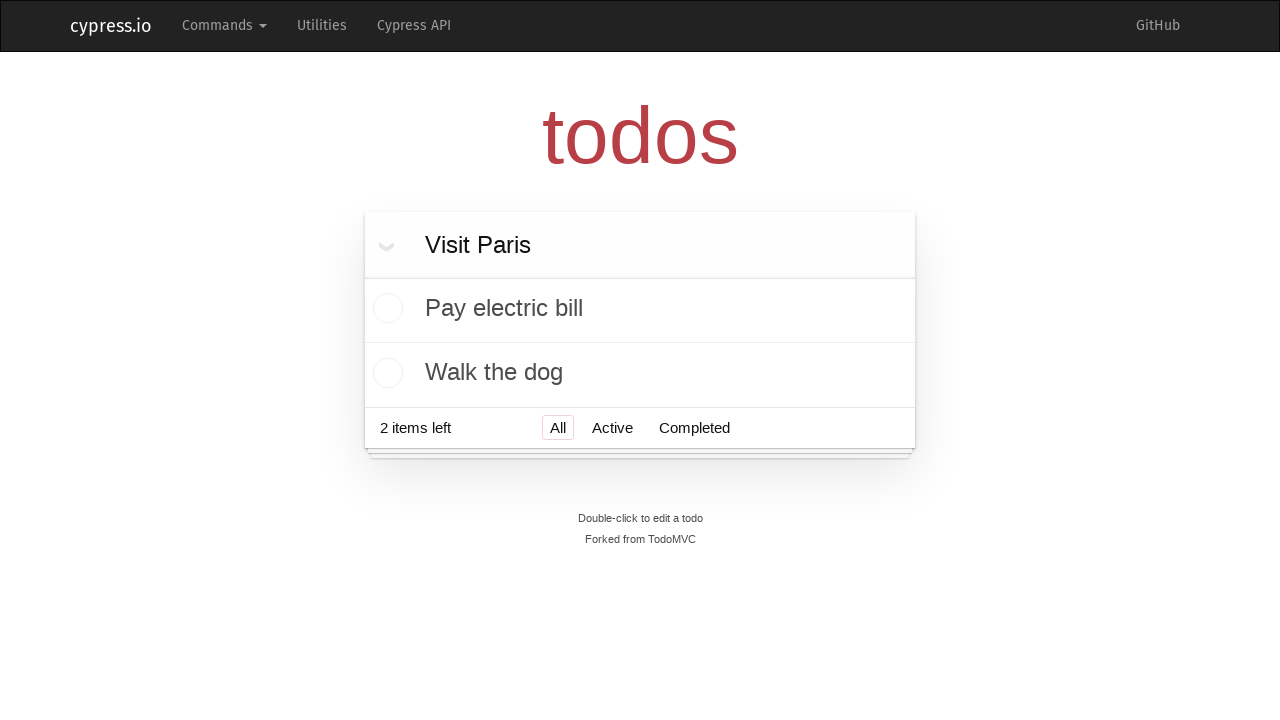

Pressed Enter to add 'Visit Paris' to the todo list on .new-todo
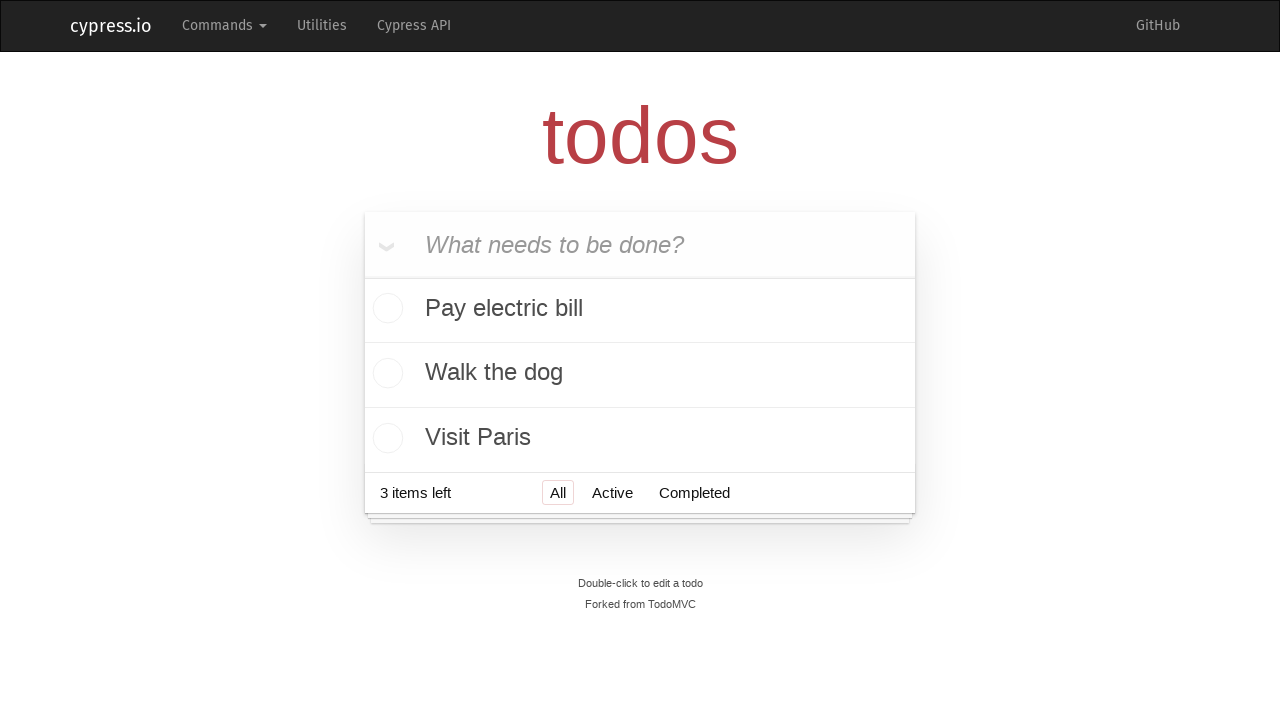

Filled todo input field with 'Visit London' on .new-todo
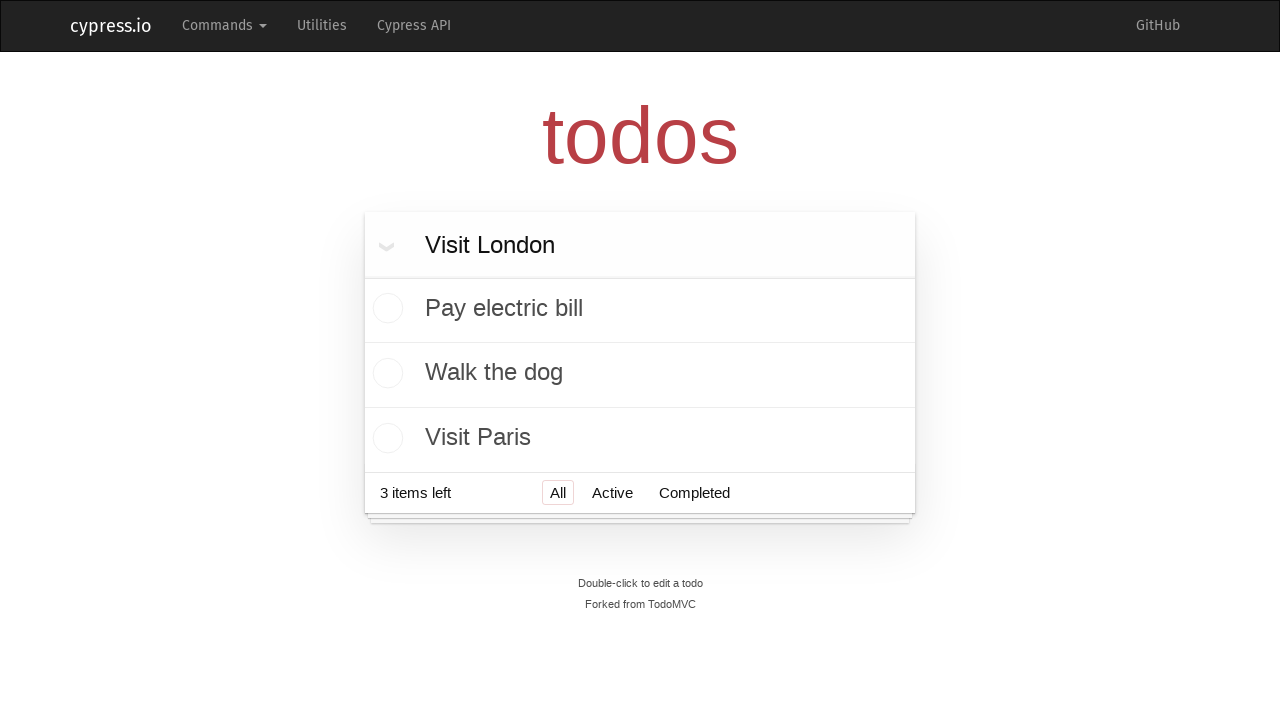

Pressed Enter to add 'Visit London' to the todo list on .new-todo
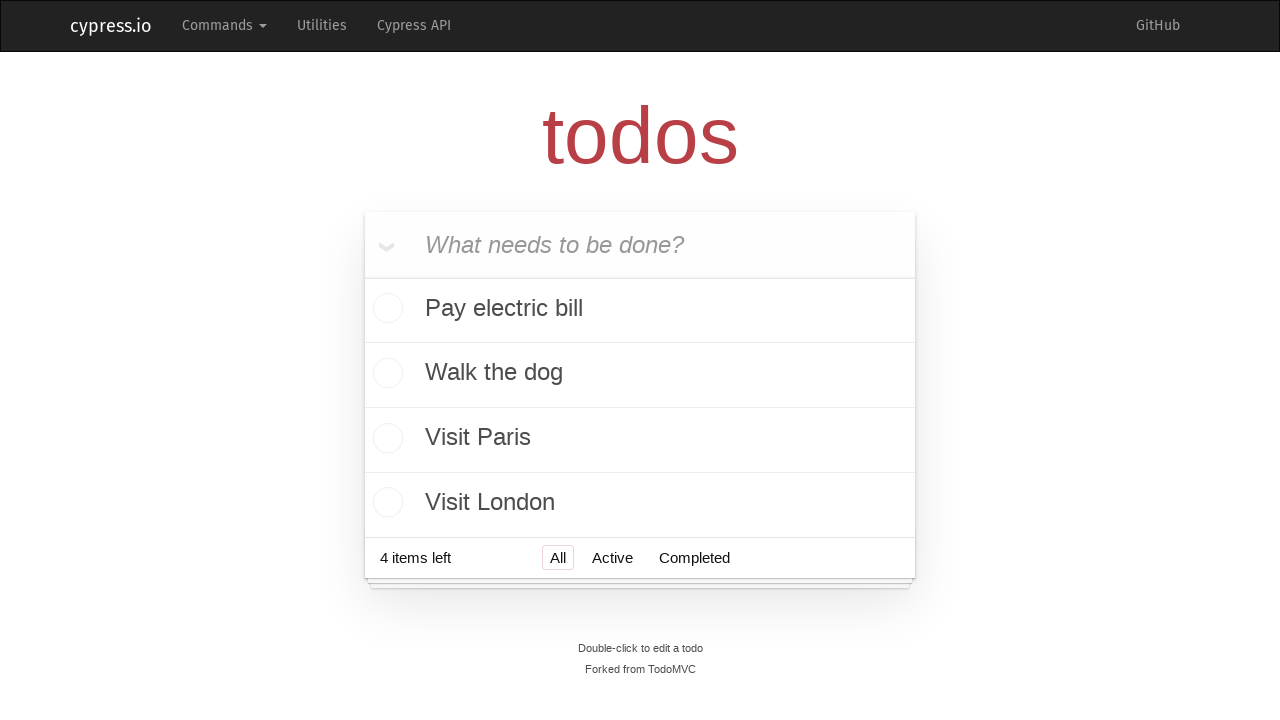

Filled todo input field with 'Visit New York' on .new-todo
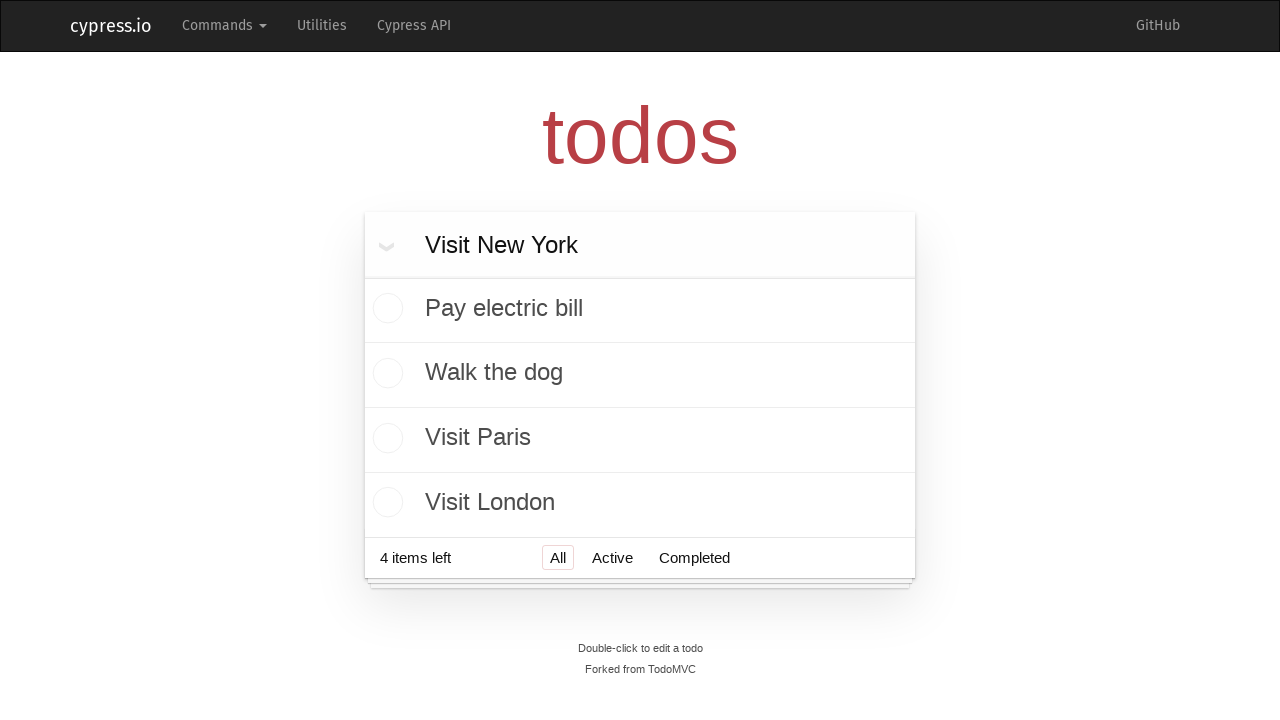

Pressed Enter to add 'Visit New York' to the todo list on .new-todo
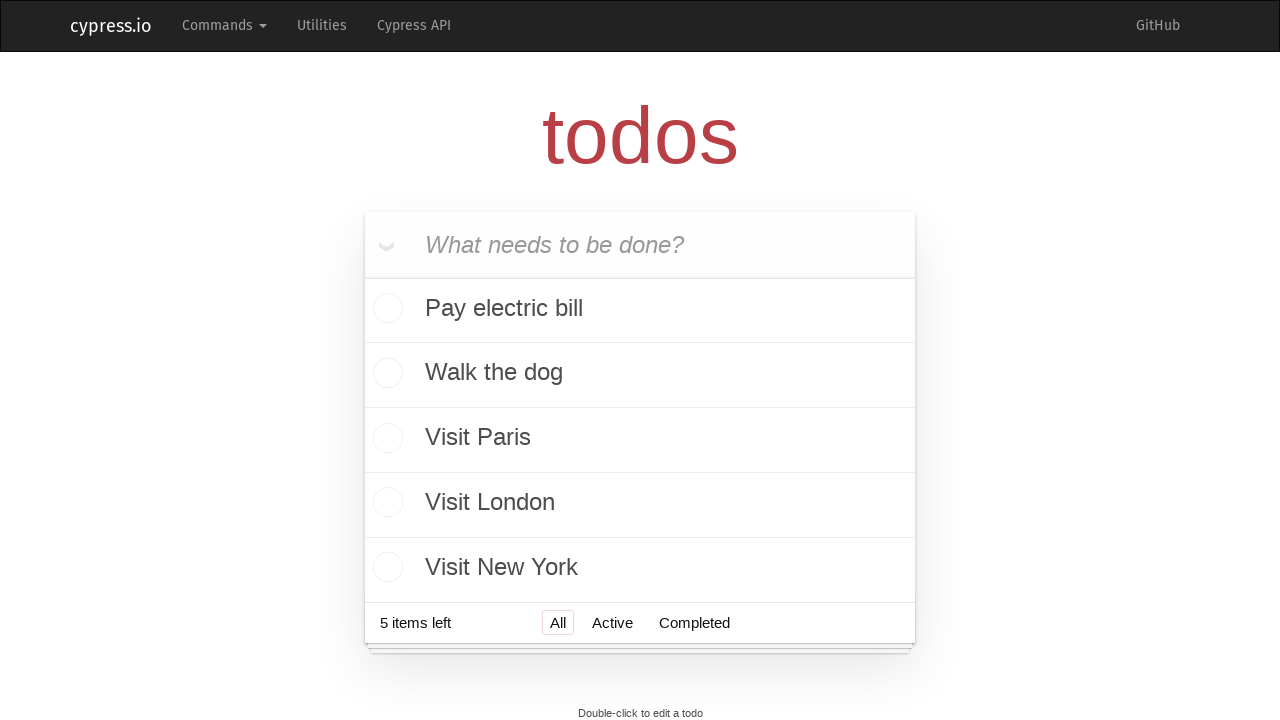

Filled todo input field with 'Visit Belgrade' on .new-todo
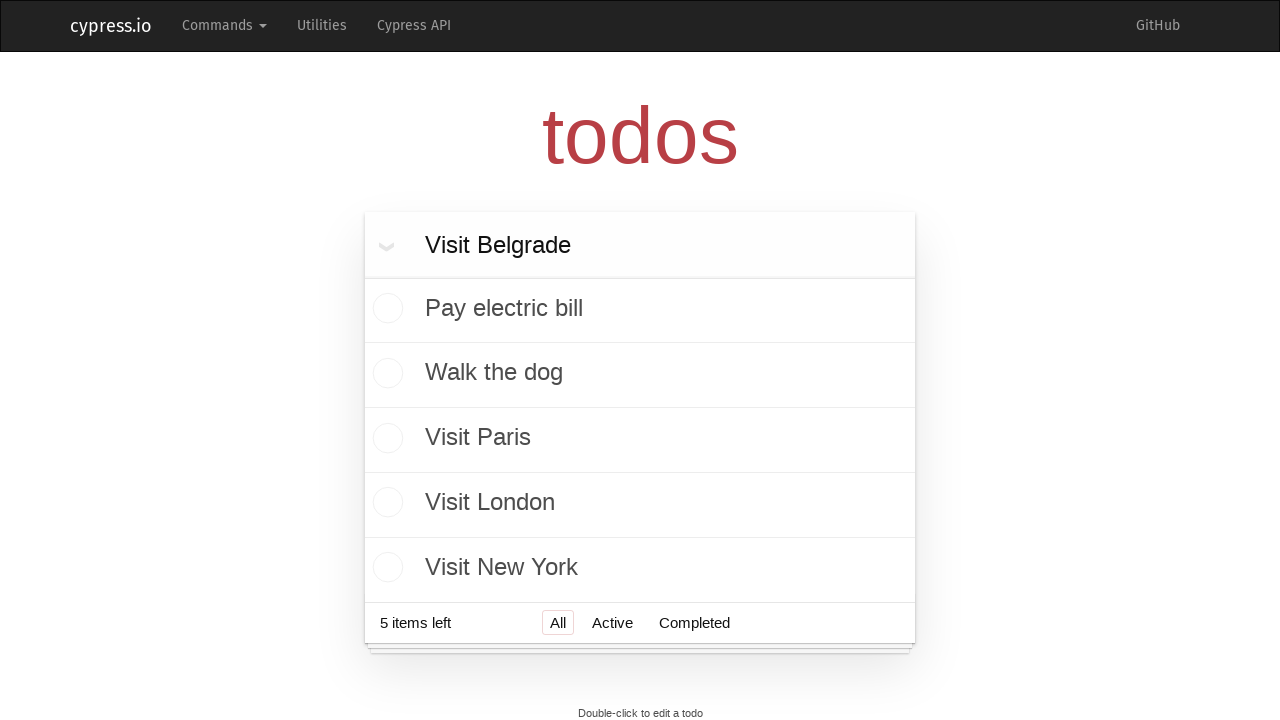

Pressed Enter to add 'Visit Belgrade' to the todo list on .new-todo
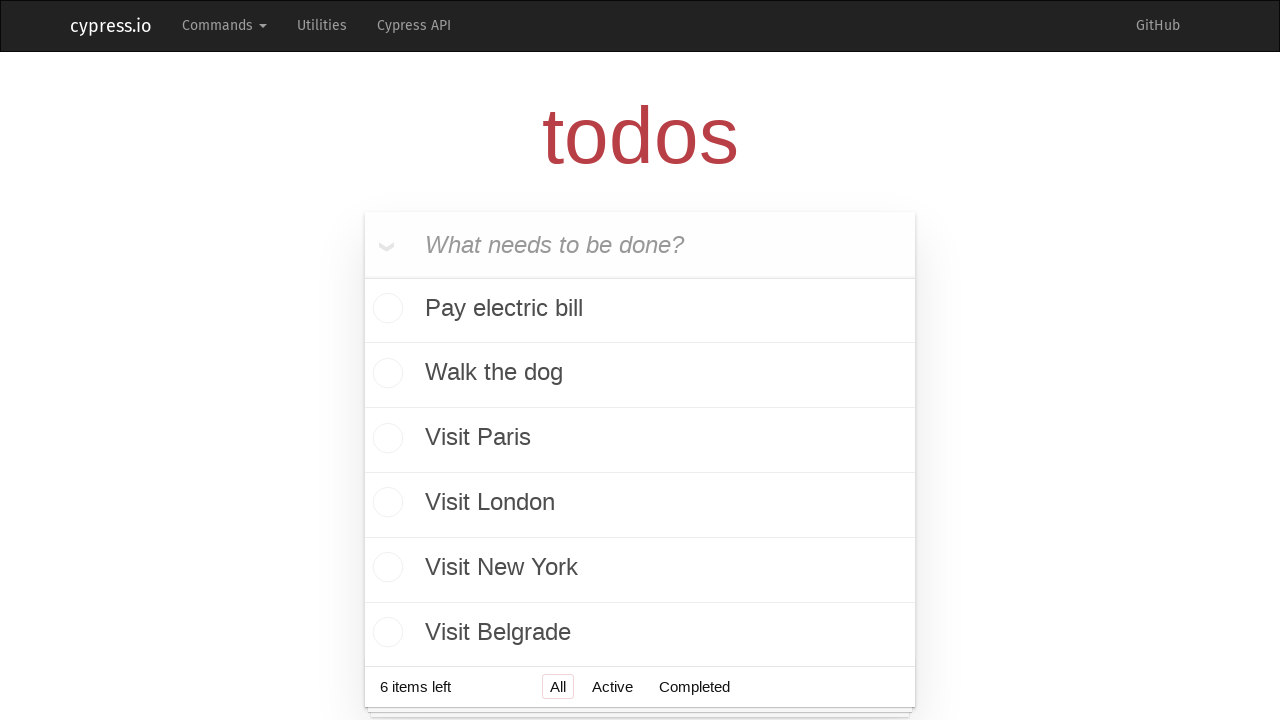

Filled todo input field with 'Visit Prague' on .new-todo
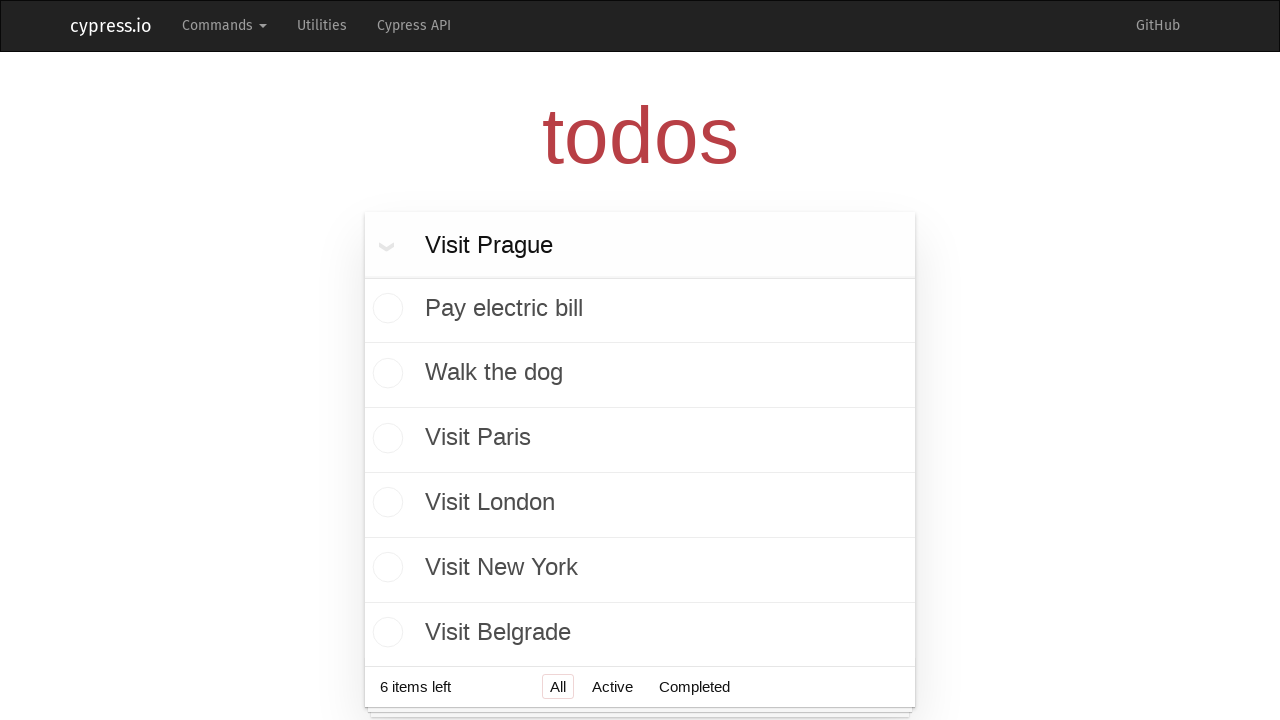

Pressed Enter to add 'Visit Prague' to the todo list on .new-todo
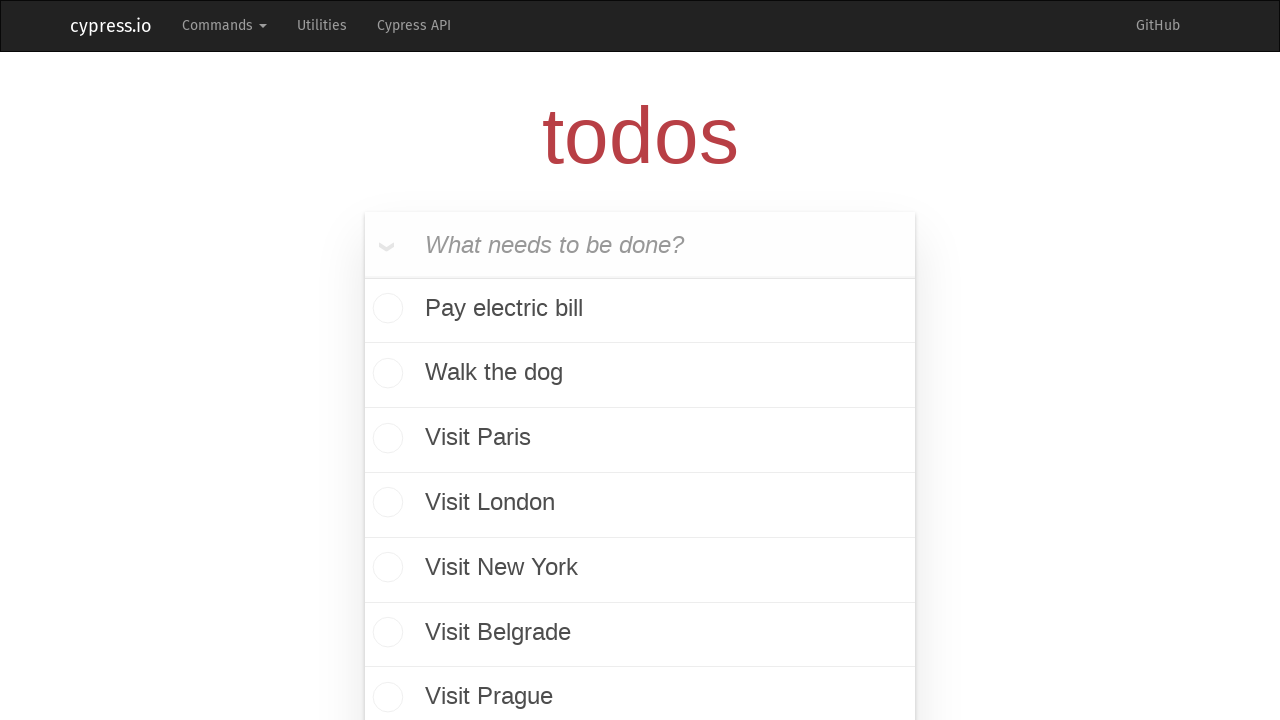

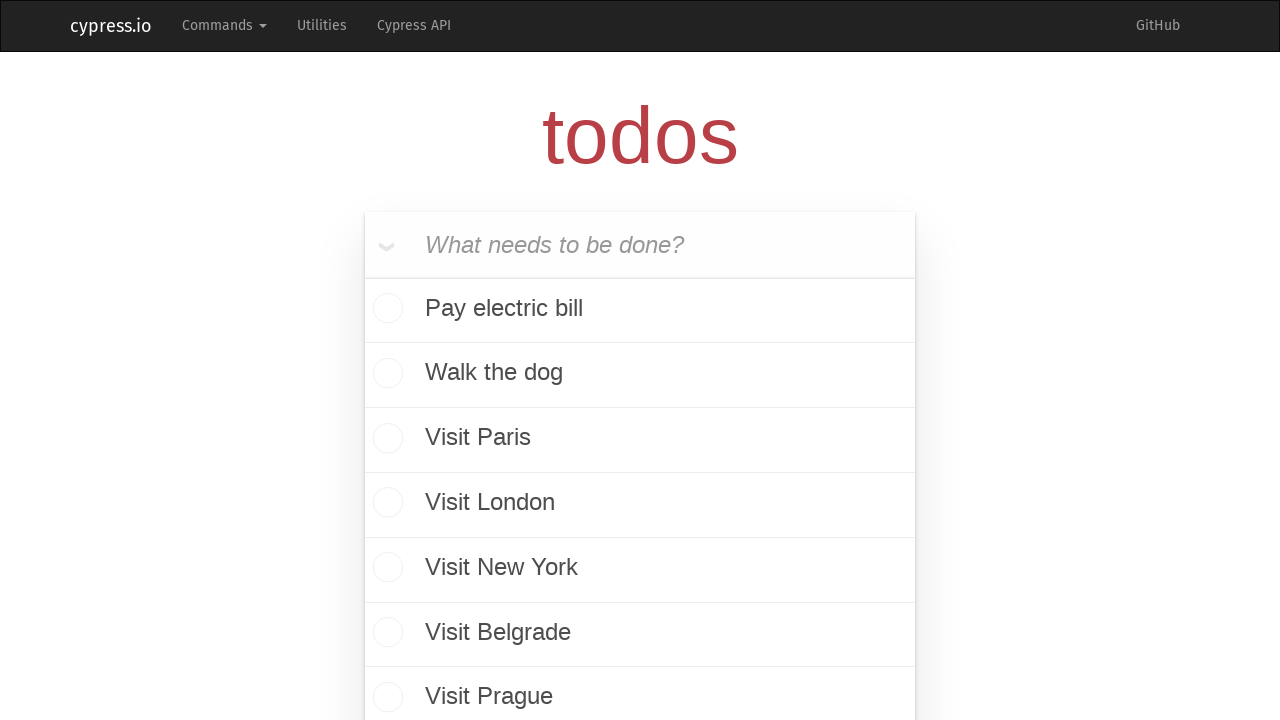